Tests drag and drop functionality by dragging a draggable element onto a droppable target on the jQuery UI demo page.

Starting URL: https://jqueryui.com/resources/demos/droppable/default.html

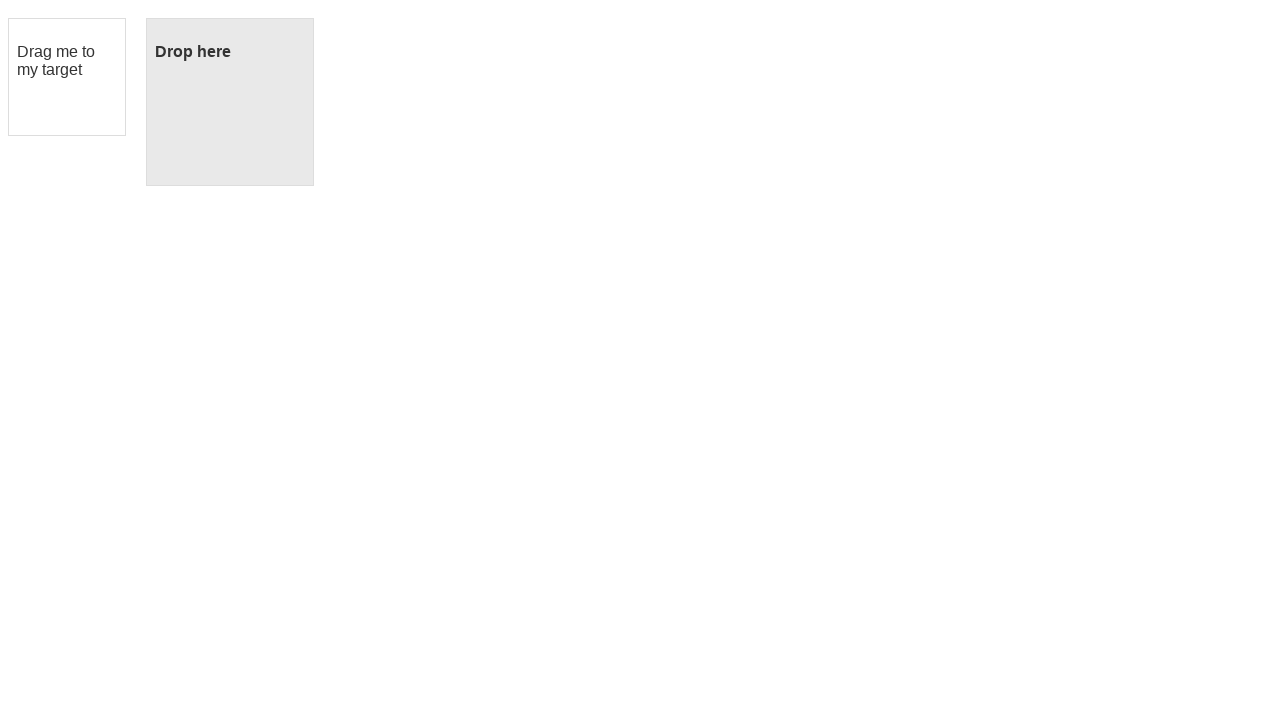

Located the draggable element with ID 'draggable'
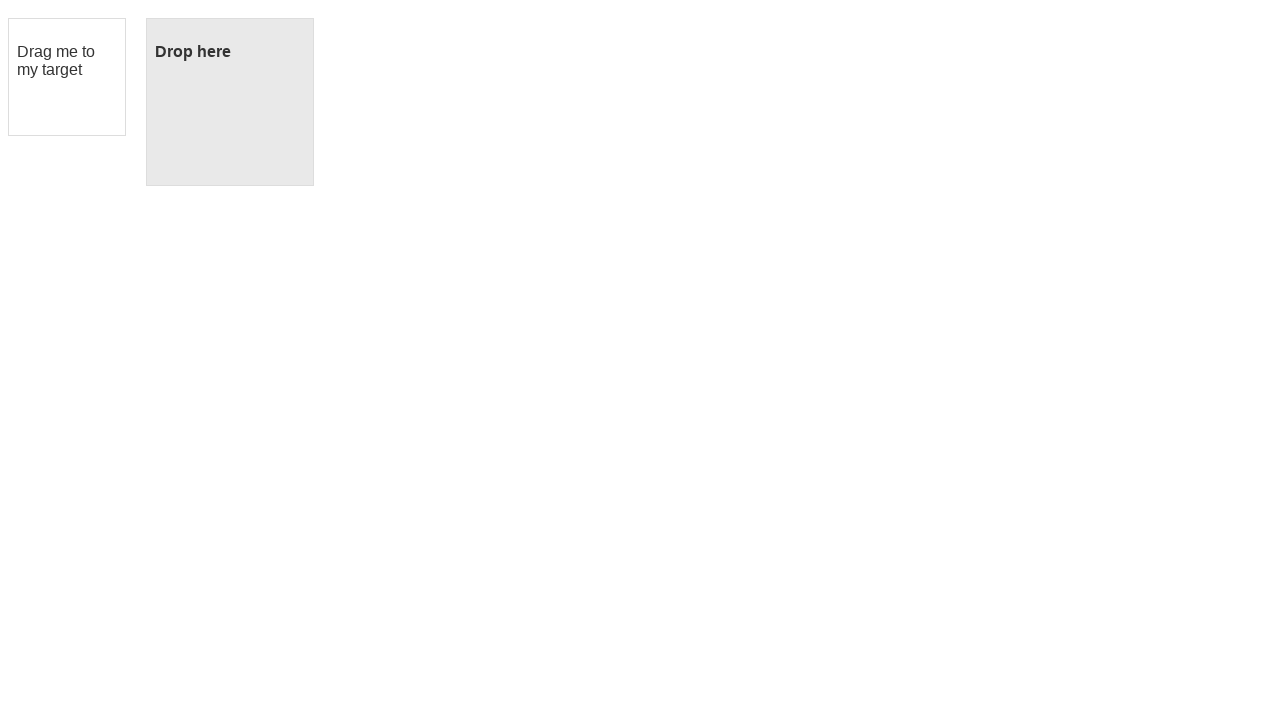

Located the droppable element with ID 'droppable'
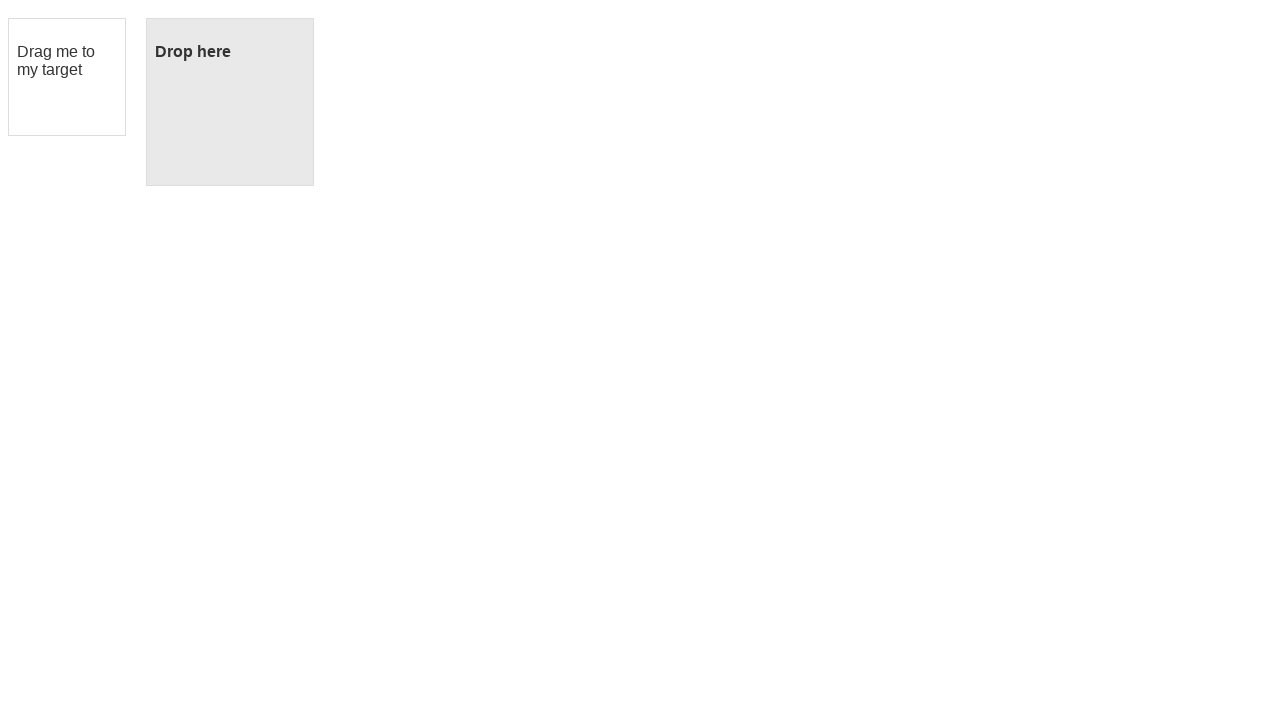

Dragged the draggable element onto the droppable target at (230, 102)
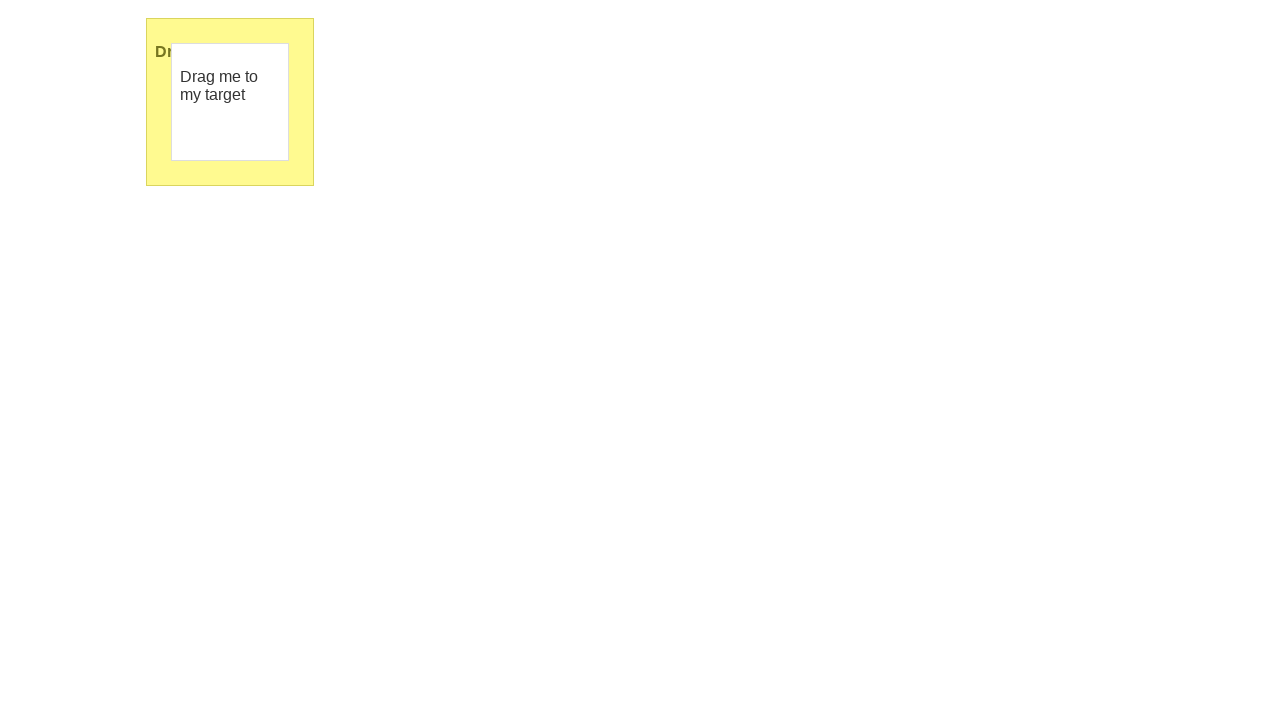

Waited 500ms for drag and drop animation to complete
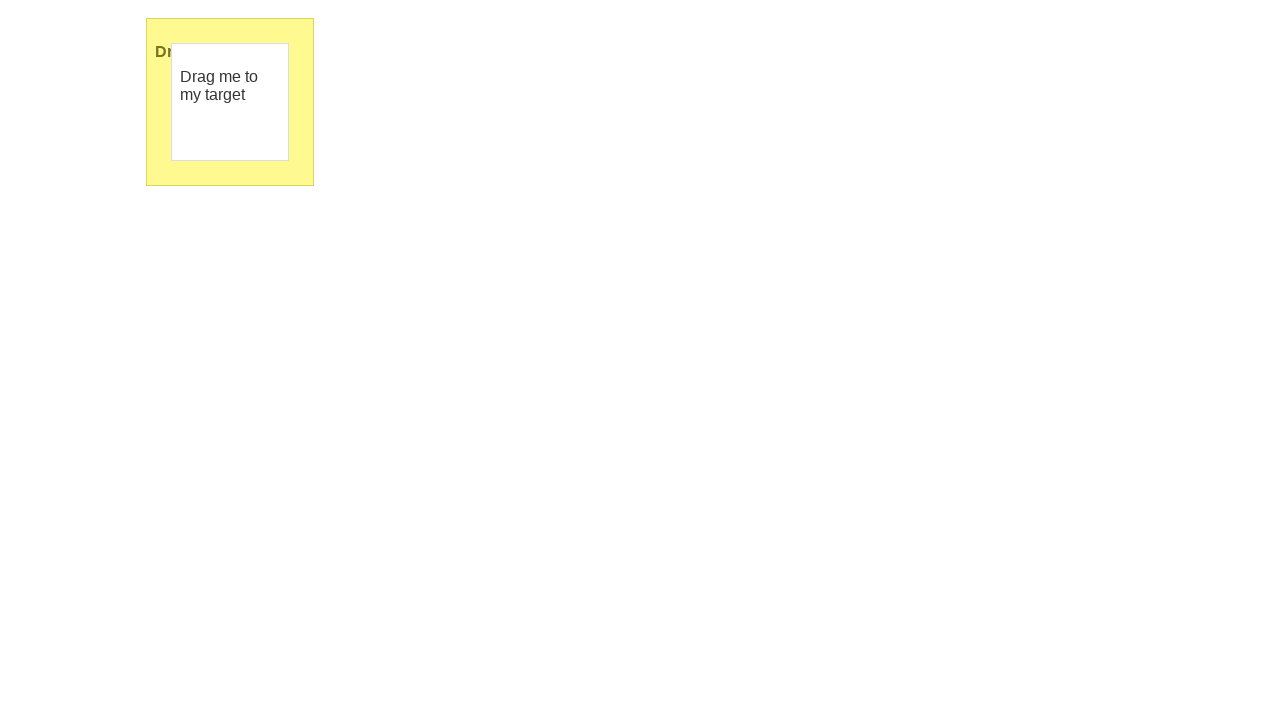

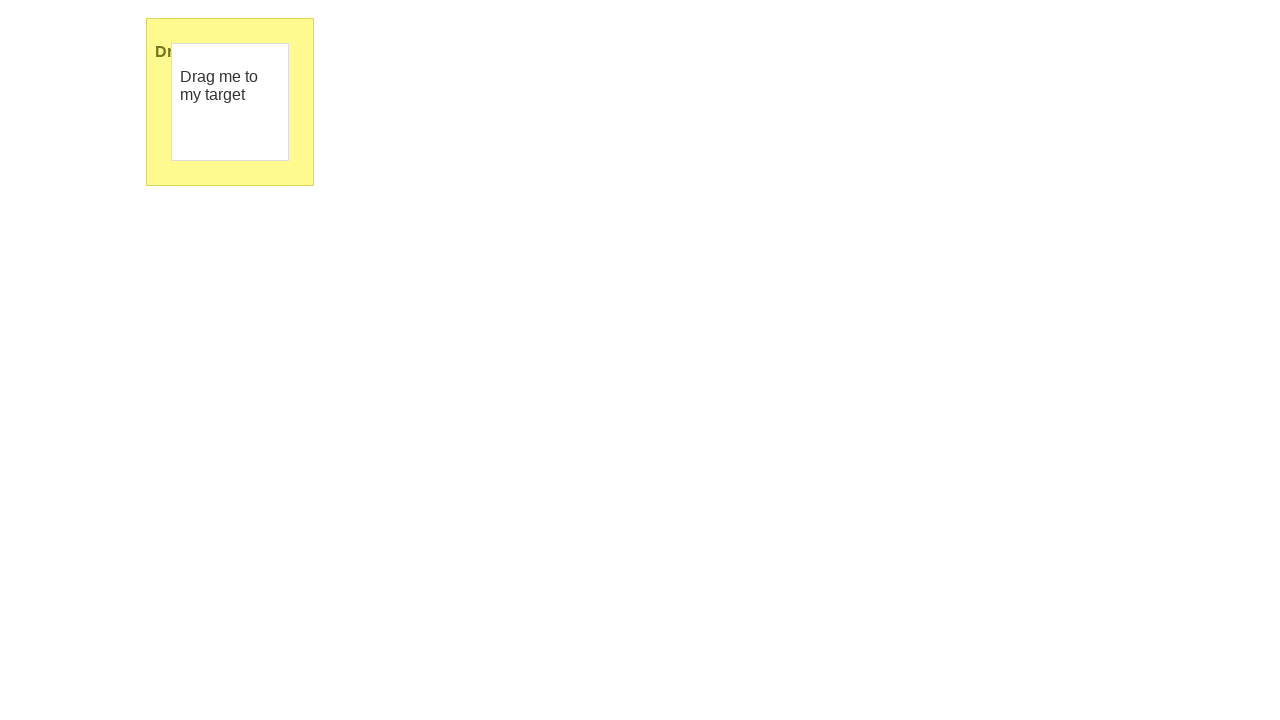